Tests JavaScript prompt alert functionality by clicking a button to trigger a prompt, entering text into the prompt, accepting it, and verifying the result message is displayed correctly.

Starting URL: https://the-internet.herokuapp.com/javascript_alerts

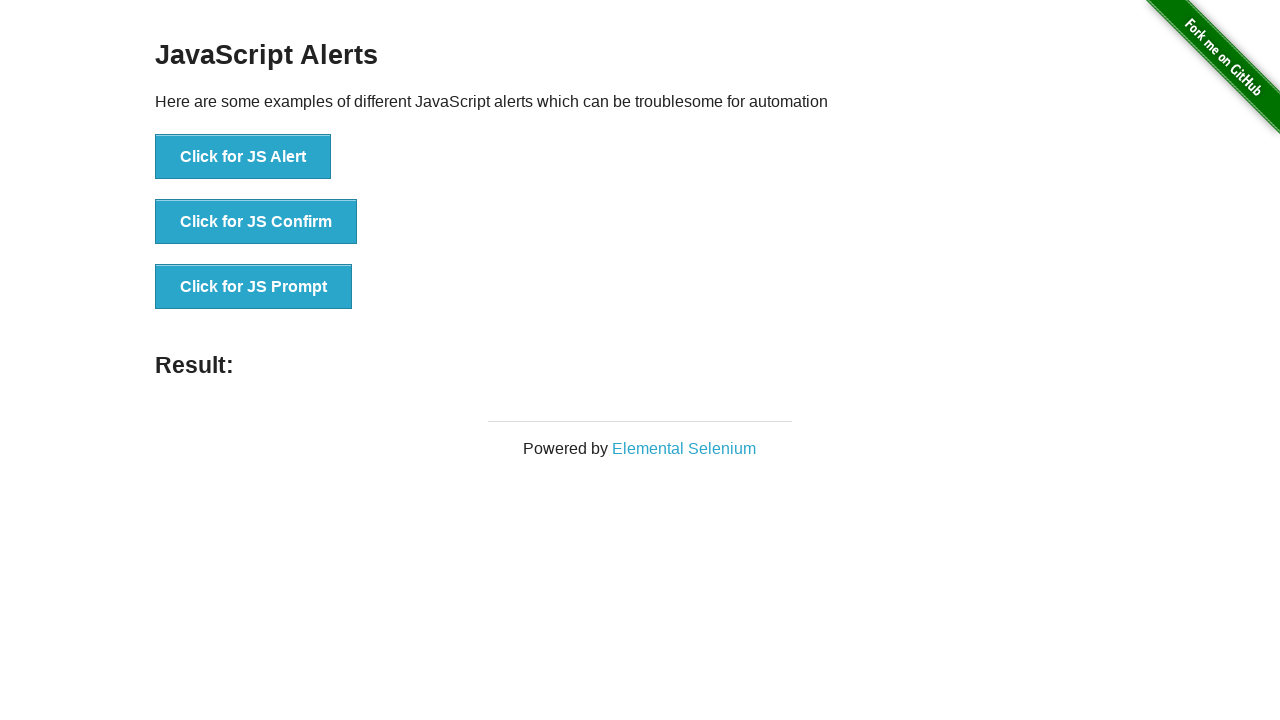

Set up dialog handler to accept prompt with 'TestAutomation'
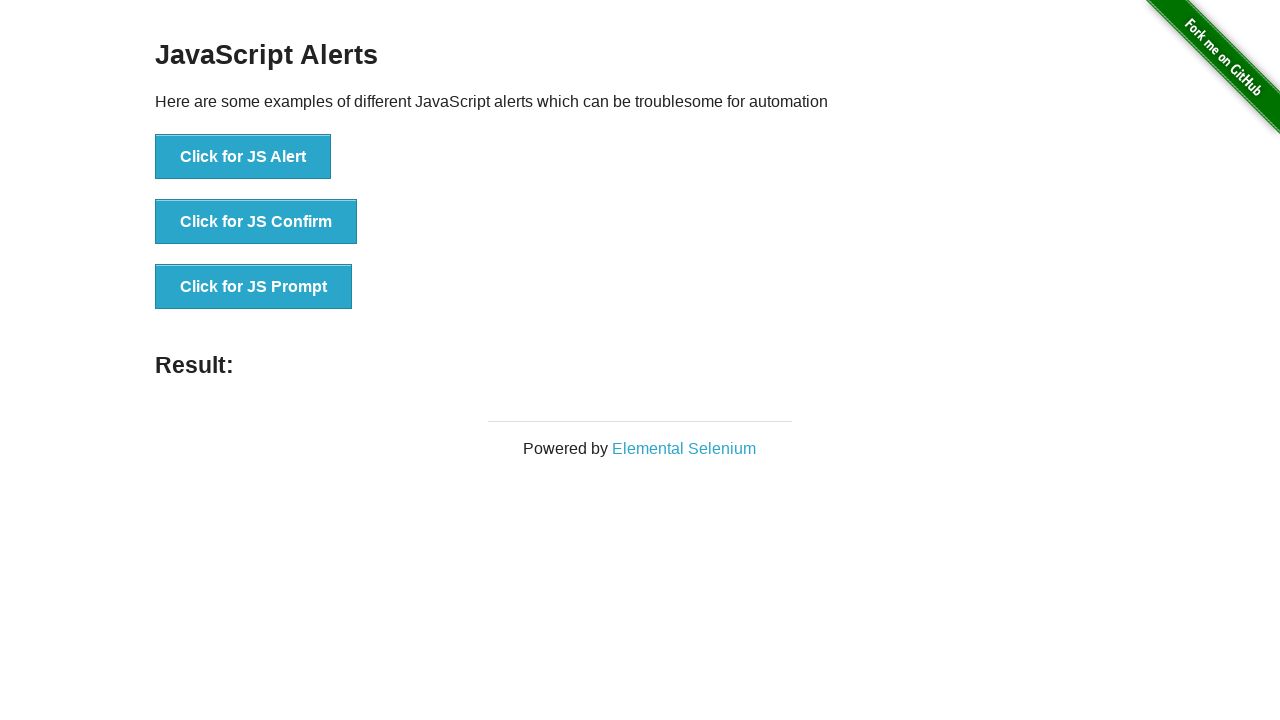

Clicked button to trigger JavaScript prompt alert at (254, 287) on xpath=//button[text()='Click for JS Prompt']
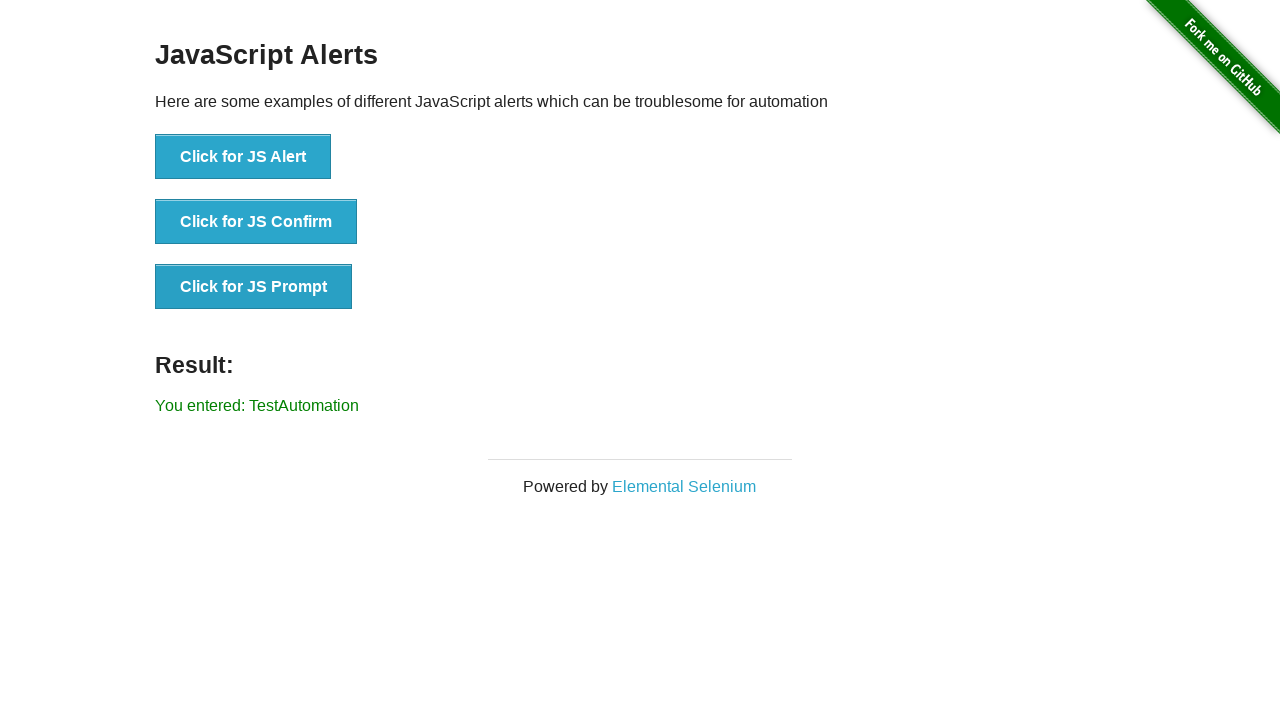

Result element appeared on page
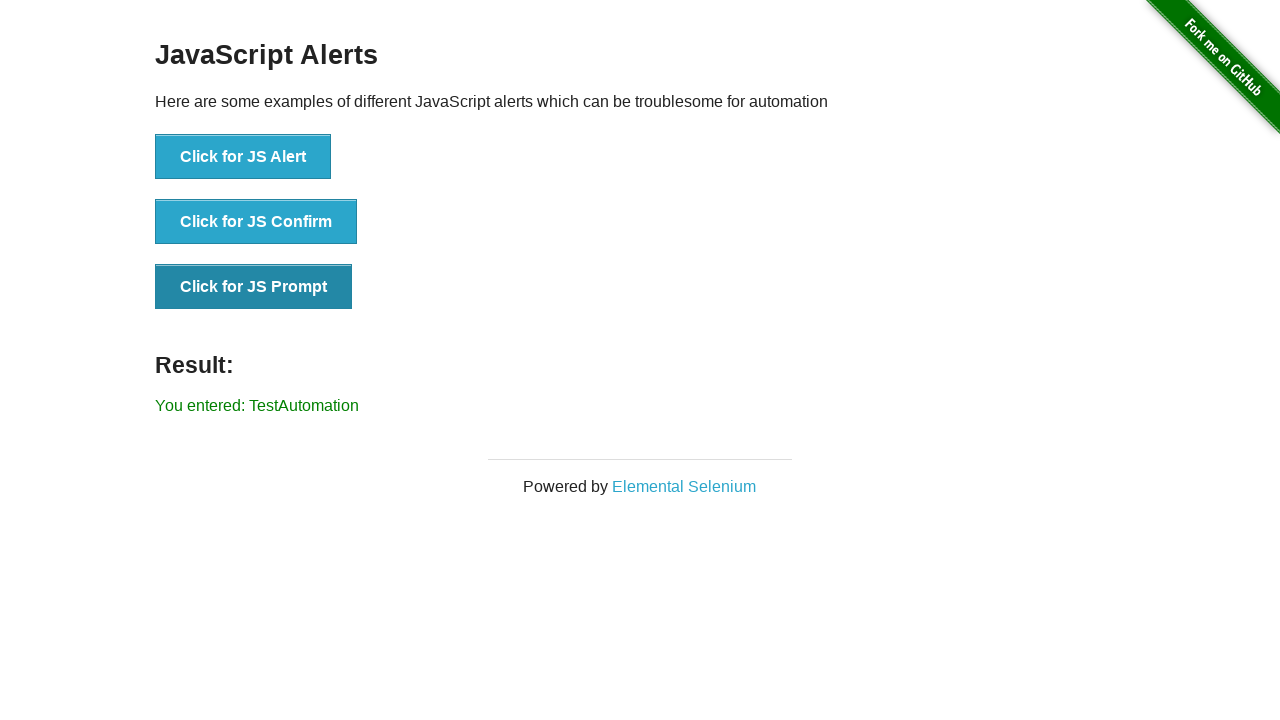

Retrieved result text: You entered: TestAutomation
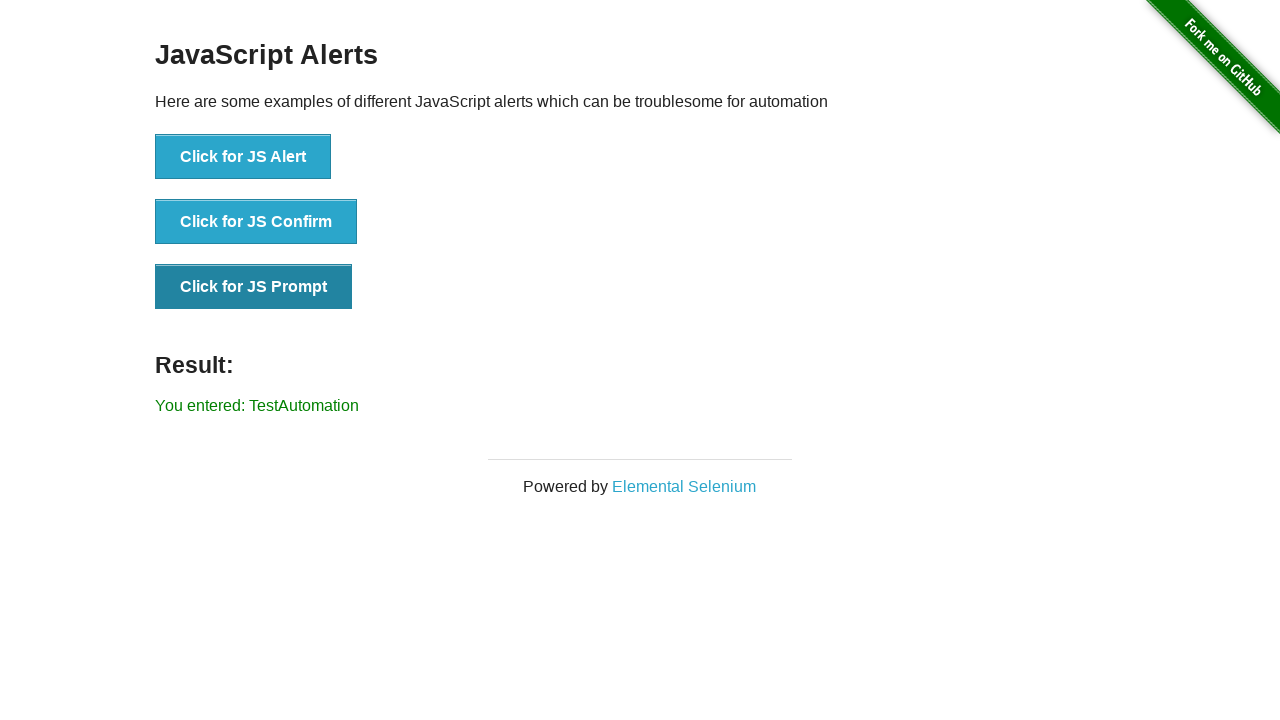

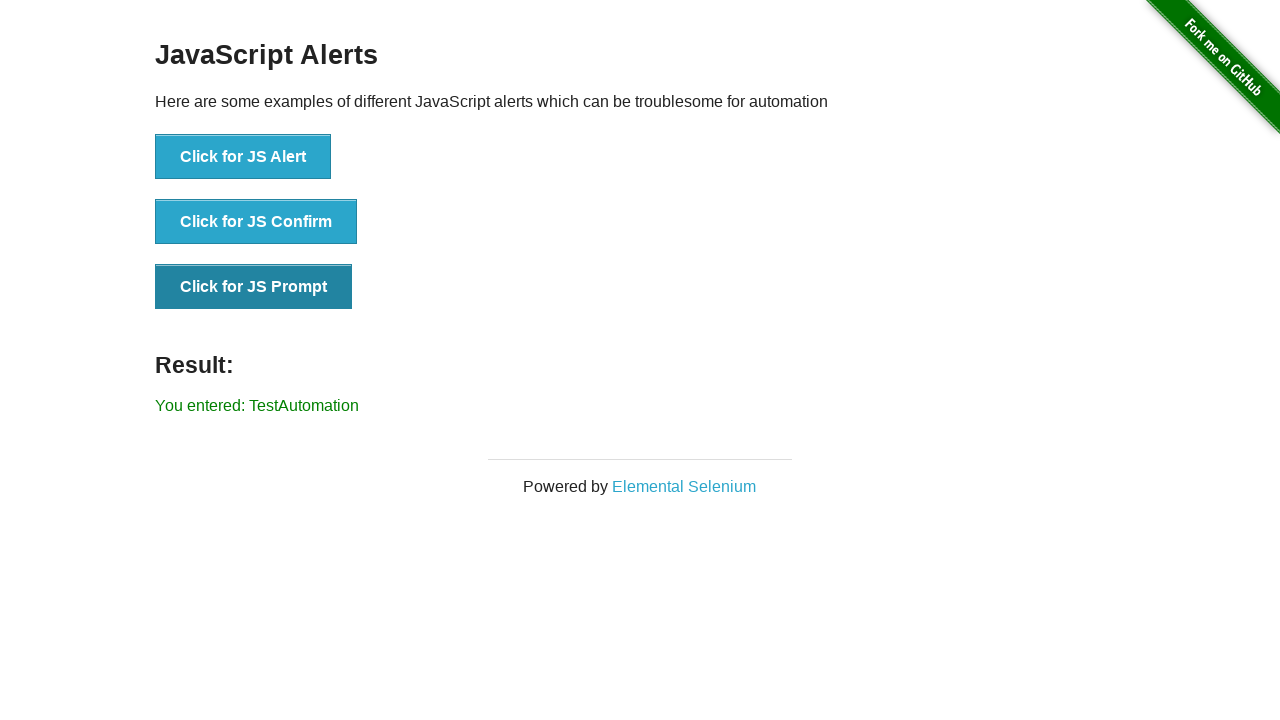